Tests opening and closing a small modal dialog

Starting URL: https://demoqa.com/modal-dialogs

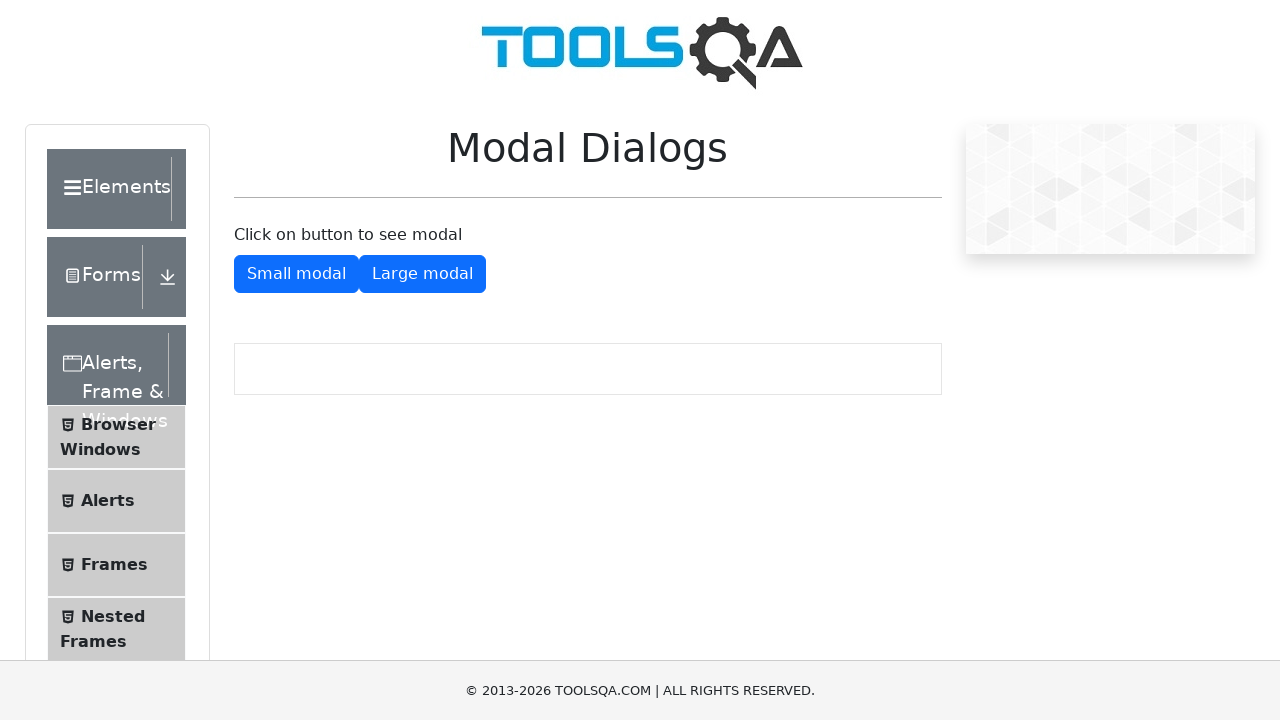

Clicked 'Small modal' button to open the modal dialog at (296, 274) on button:has-text('Small modal')
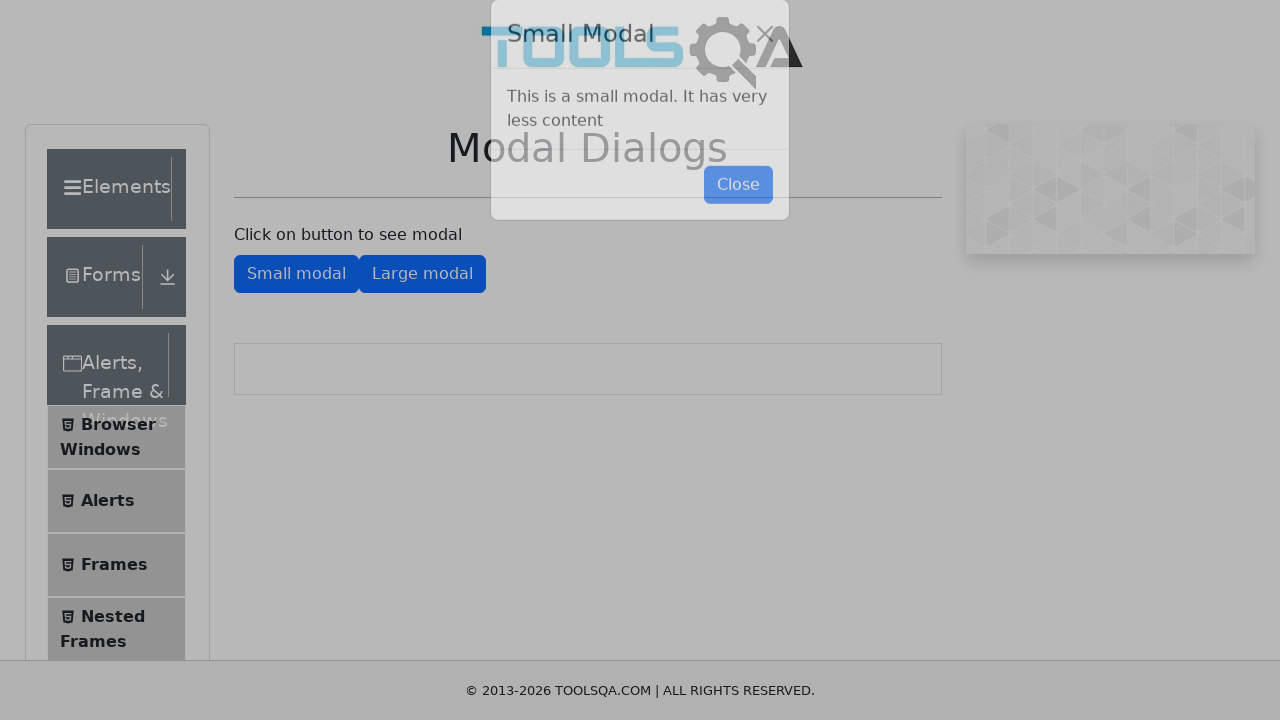

Small modal dialog appeared and is visible
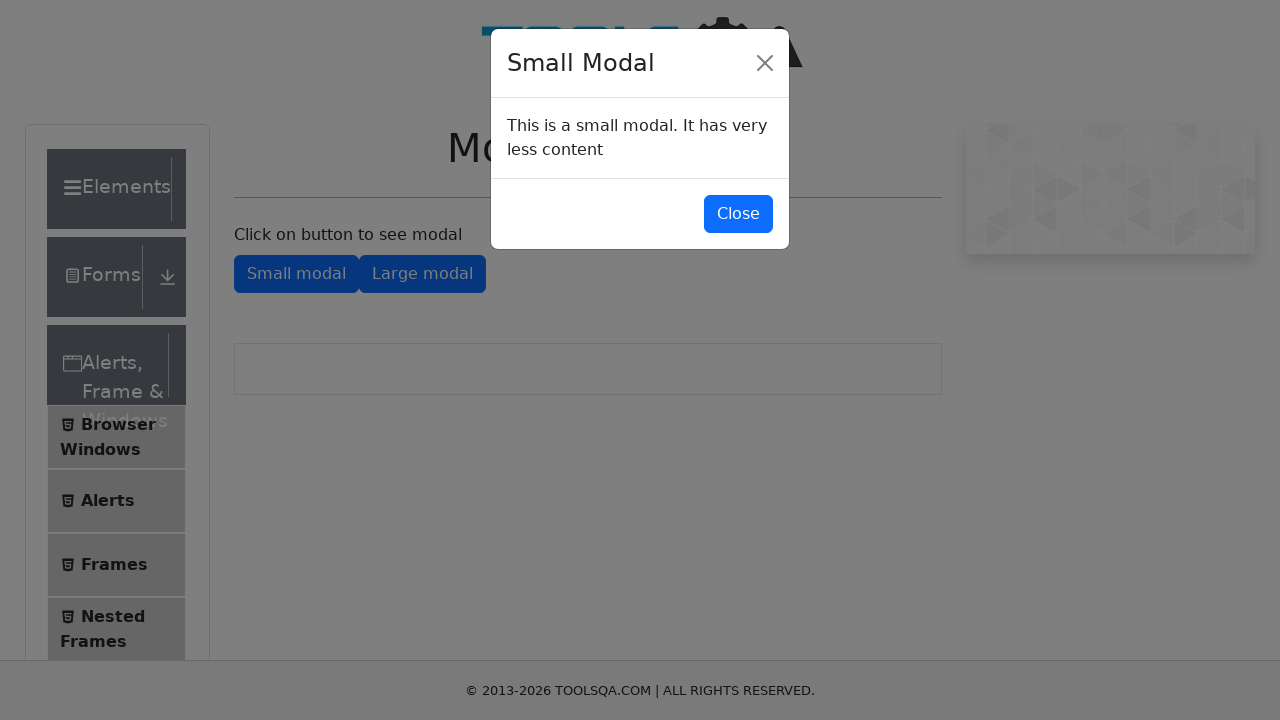

Clicked 'Close' button to close the modal dialog at (738, 214) on button:has-text('Close')
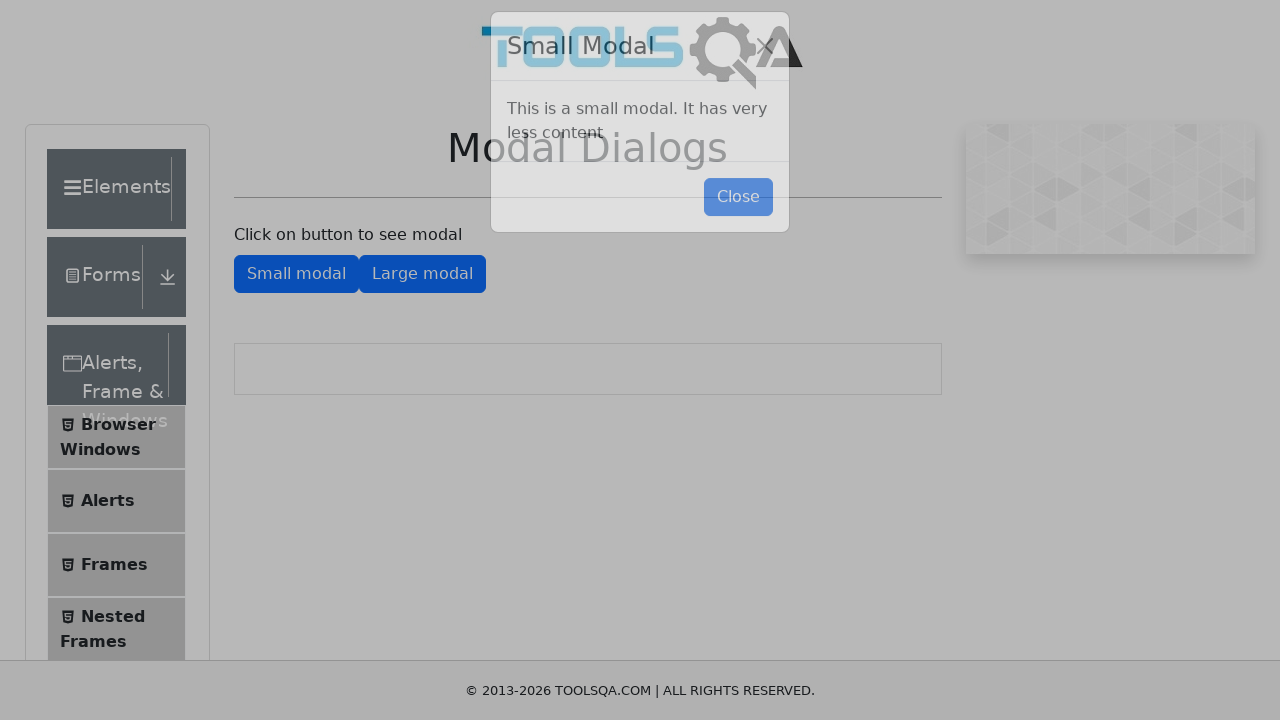

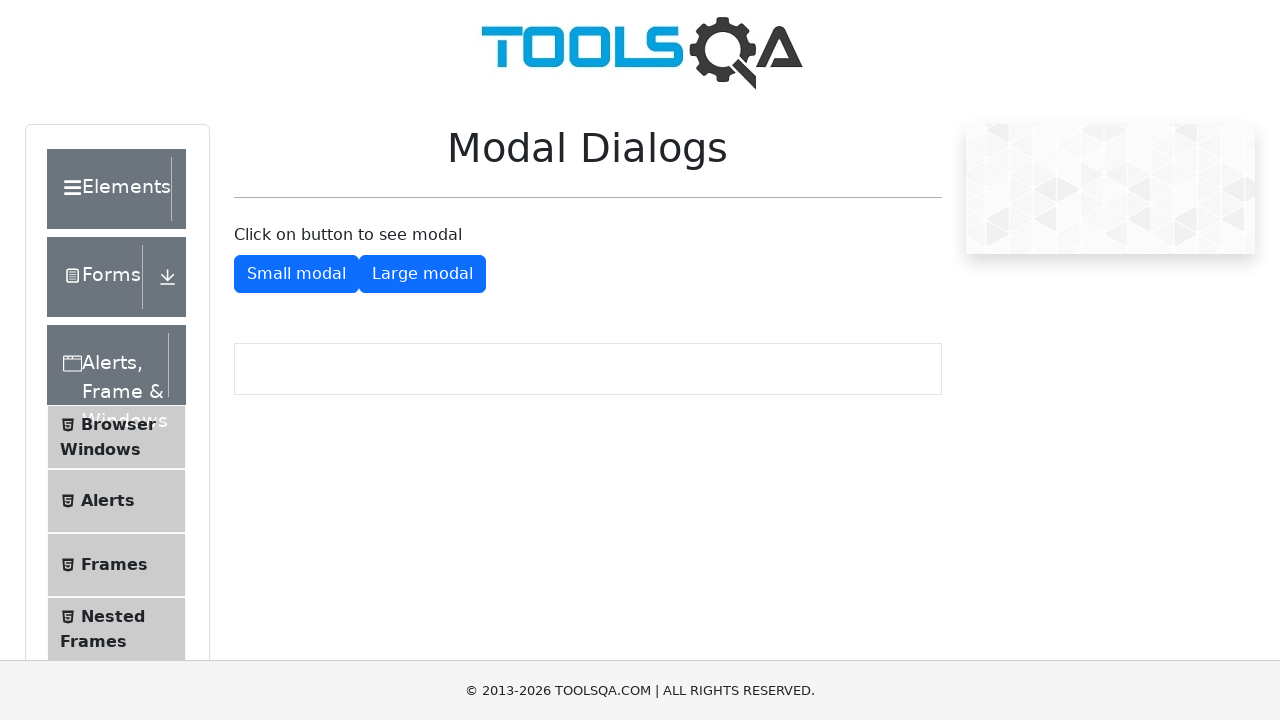